Tests that the page title is not "youtube" (lowercase) to verify case sensitivity

Starting URL: https://www.youtube.com

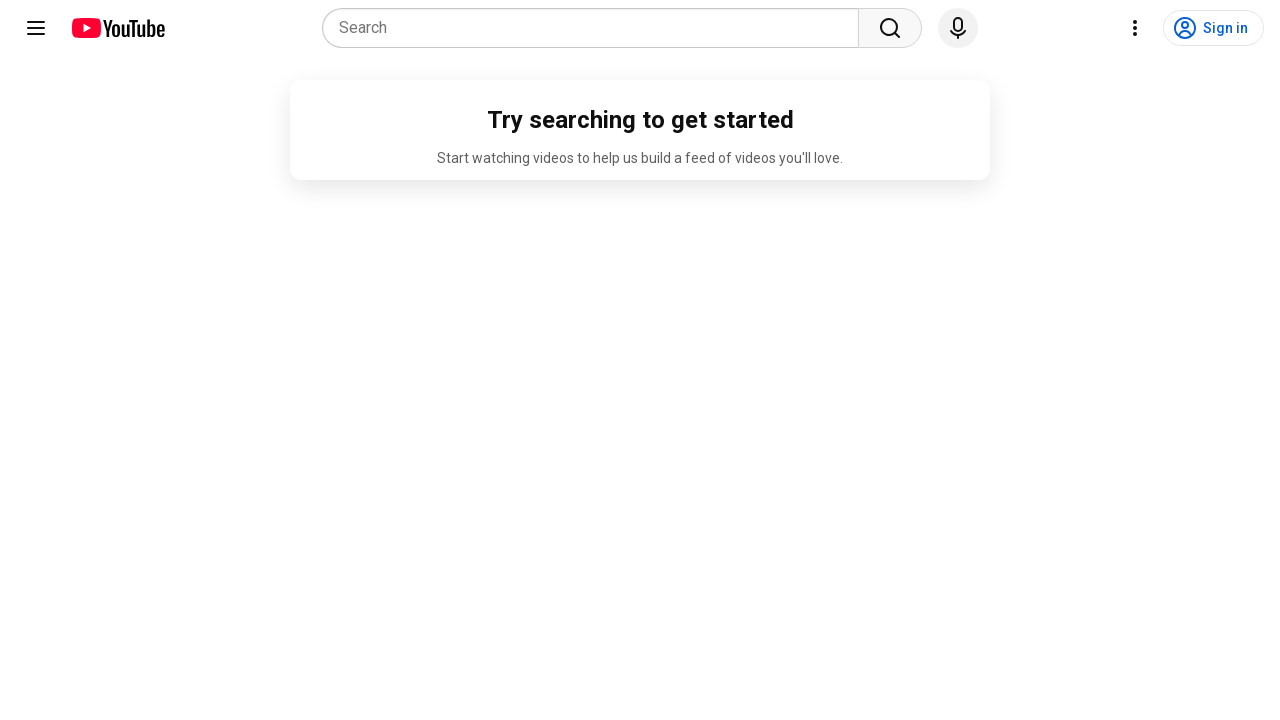

Navigated to https://www.youtube.com
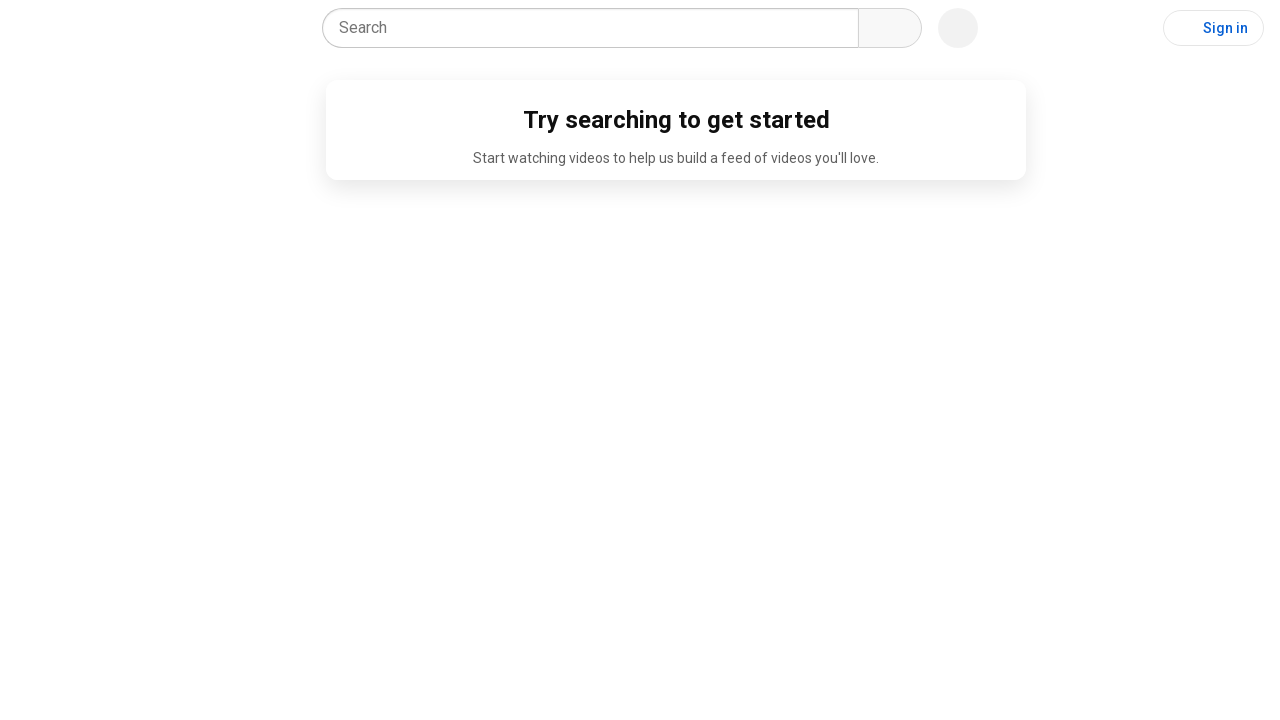

Verified page title is not 'youtube' (lowercase) - case sensitivity check passed
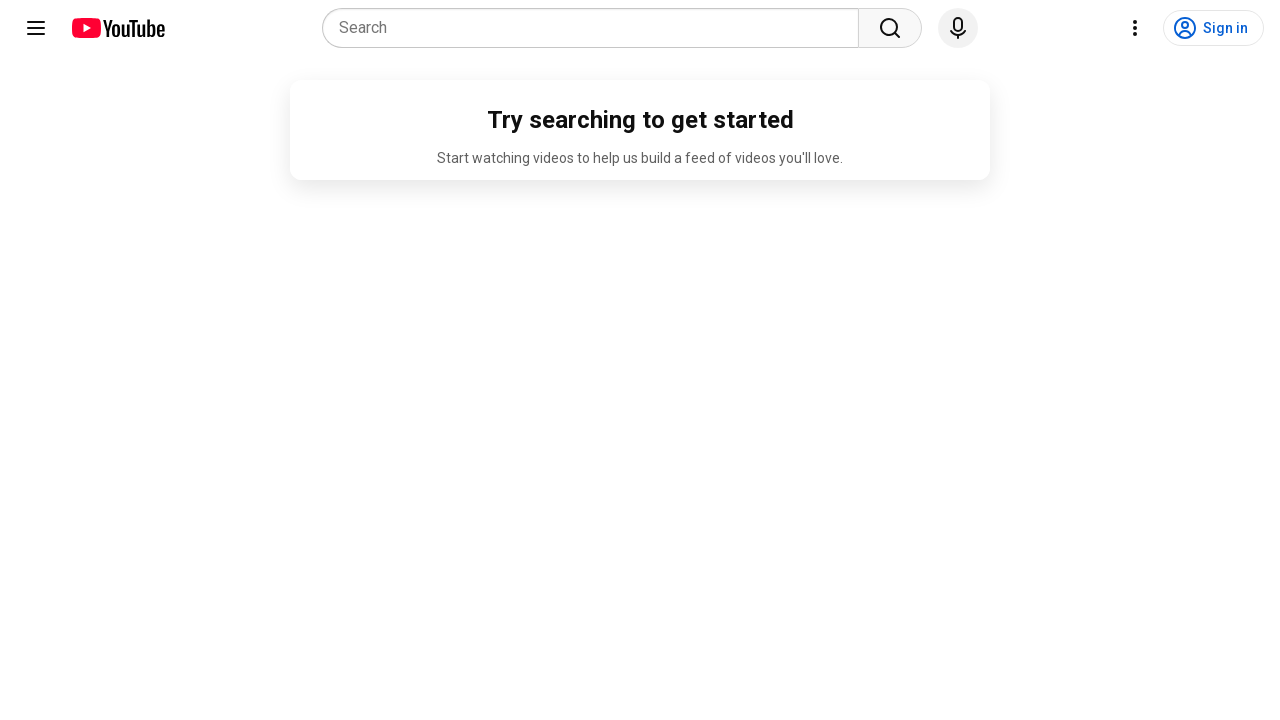

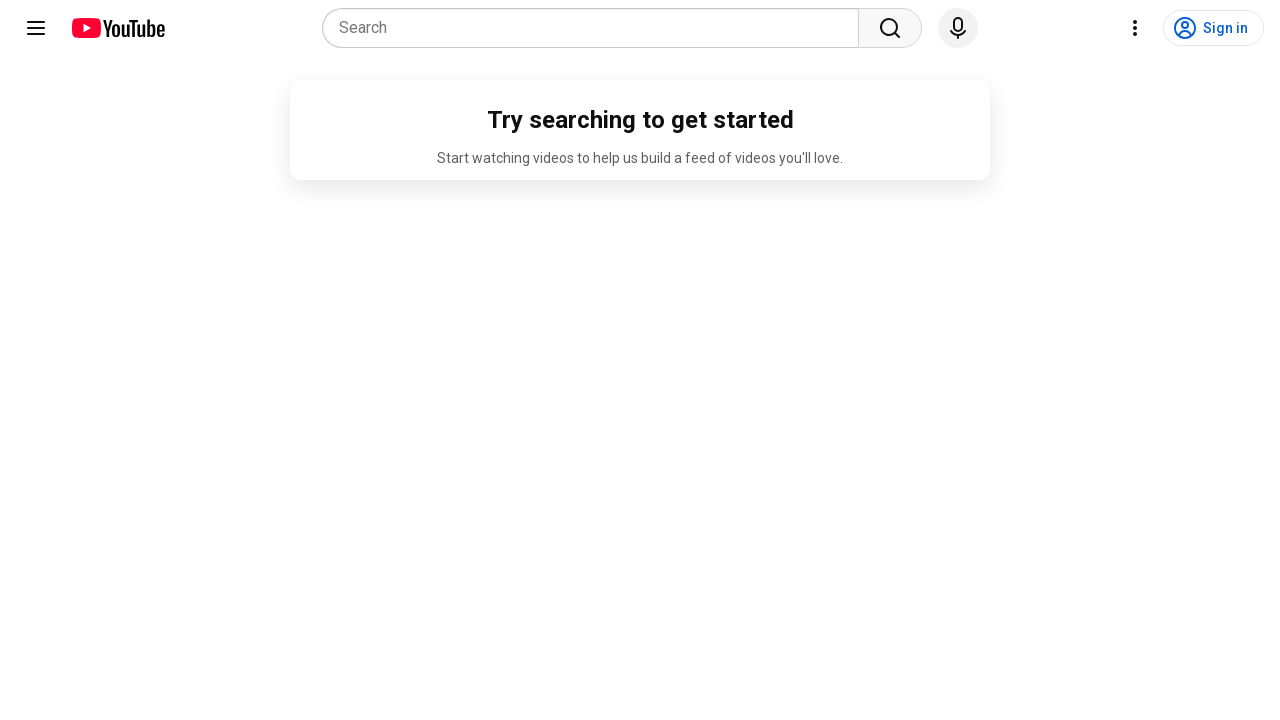